Tests selecting an option from a dropdown using Selenium's Select helper class to select by visible text, then verifying the selection.

Starting URL: http://the-internet.herokuapp.com/dropdown

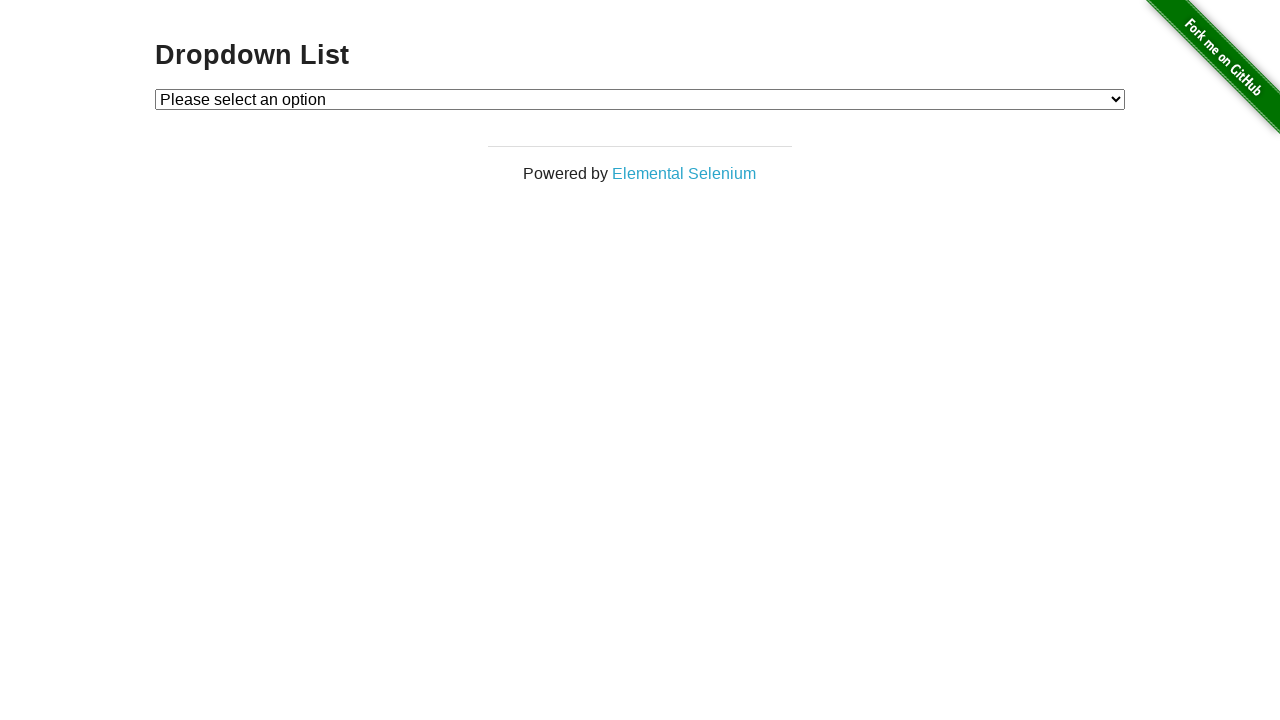

Selected 'Option 1' from dropdown using label on #dropdown
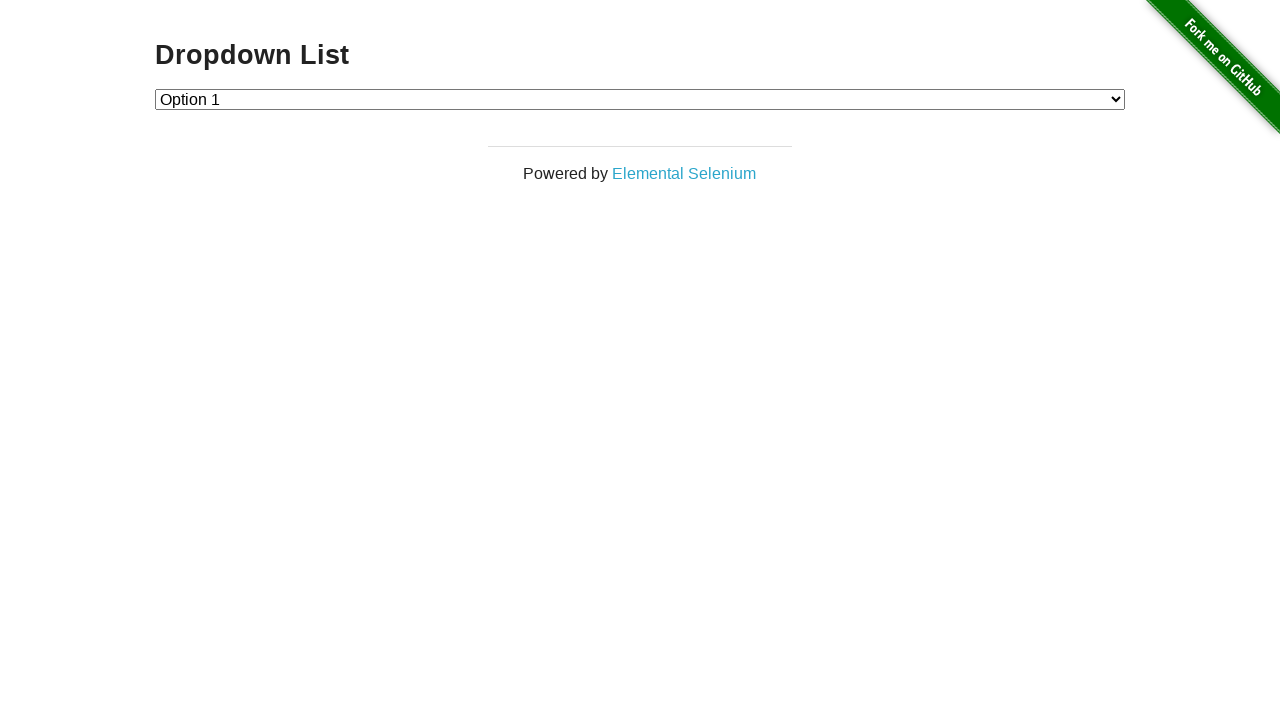

Retrieved selected dropdown value
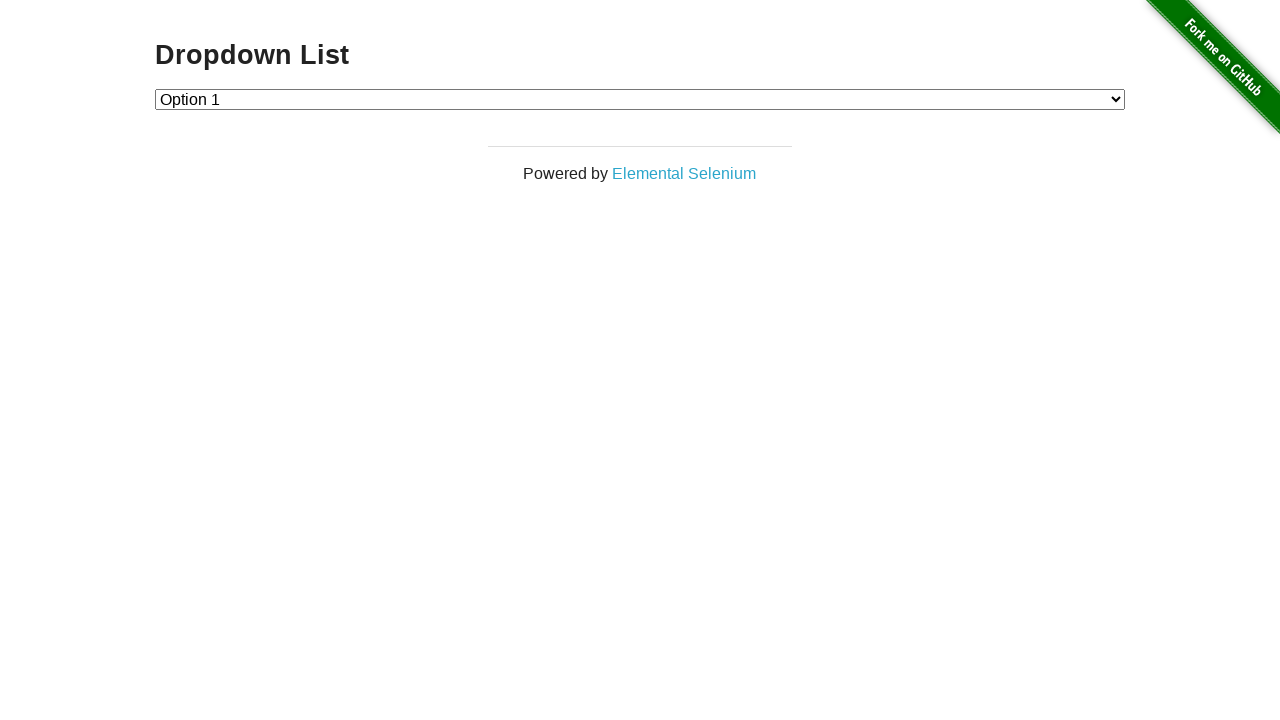

Verified that dropdown selection is correct (value='1')
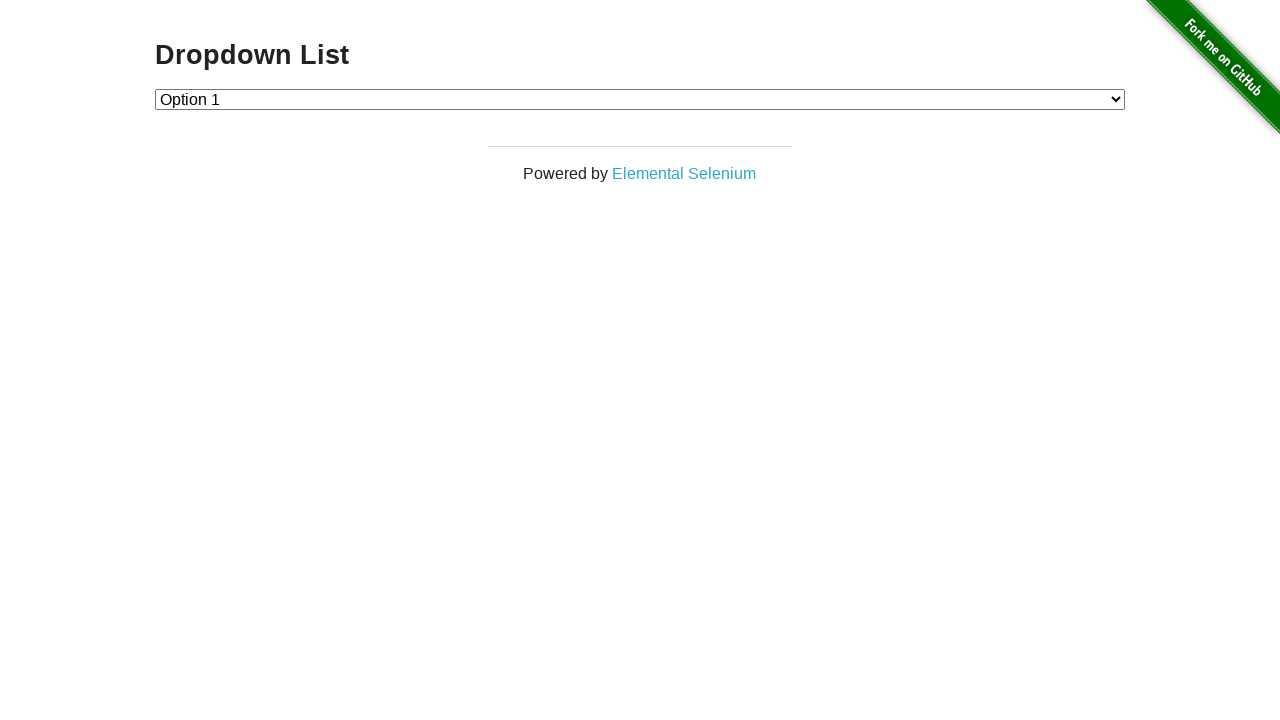

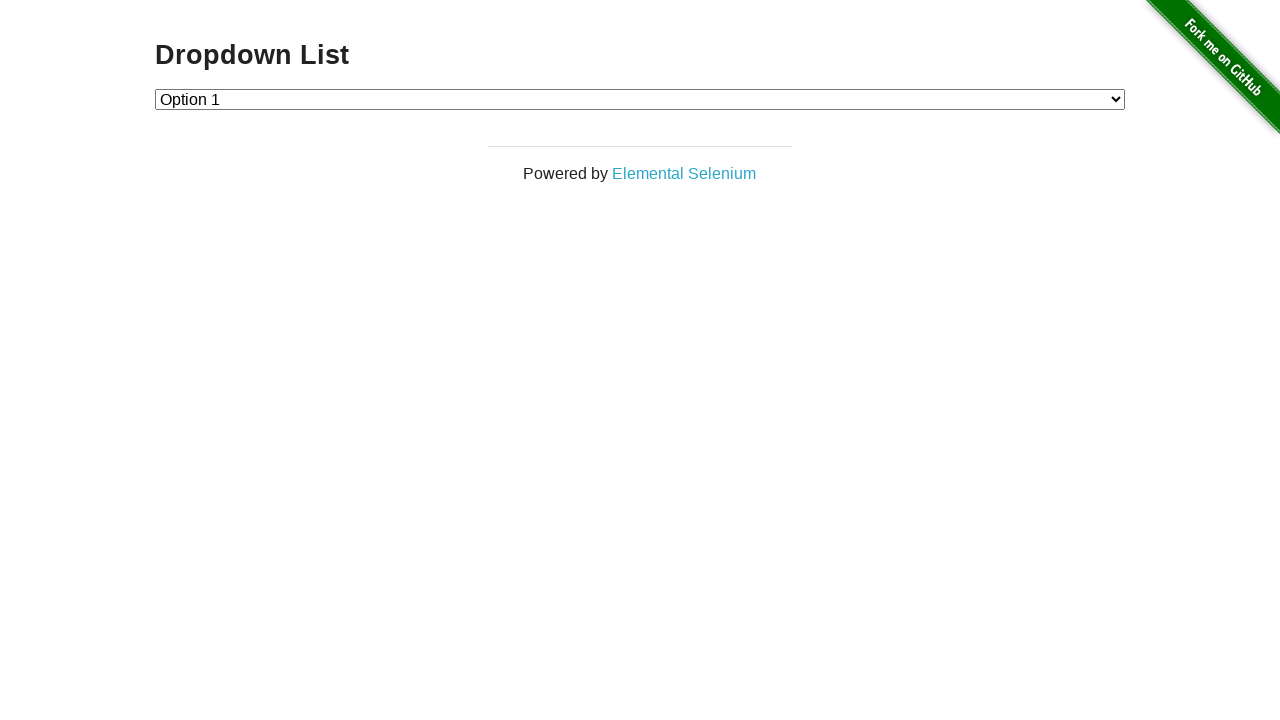